Tests interaction with profile buttons on the Matchmaker website by clicking various profile buttons in sequence

Starting URL: https://matchmaker.merci-michel.com/

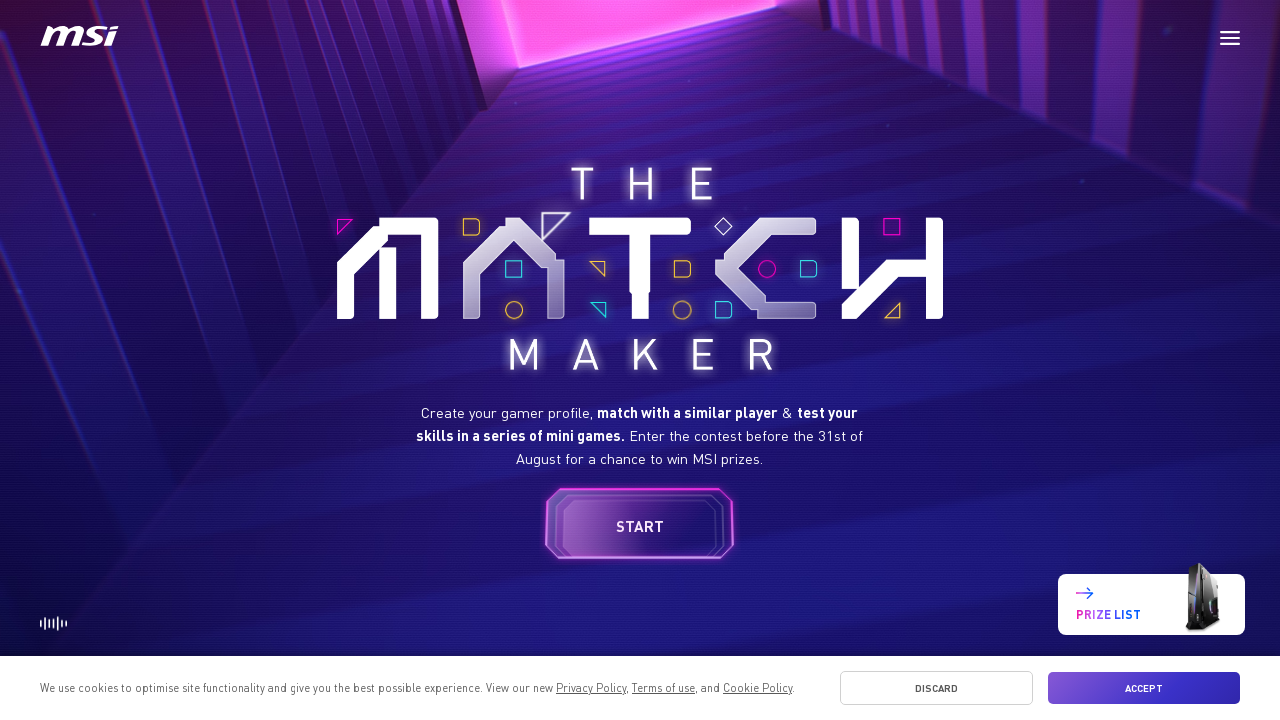

Clicked the Profile button at (640, 527) on internal:role=button[name="Profile"i]
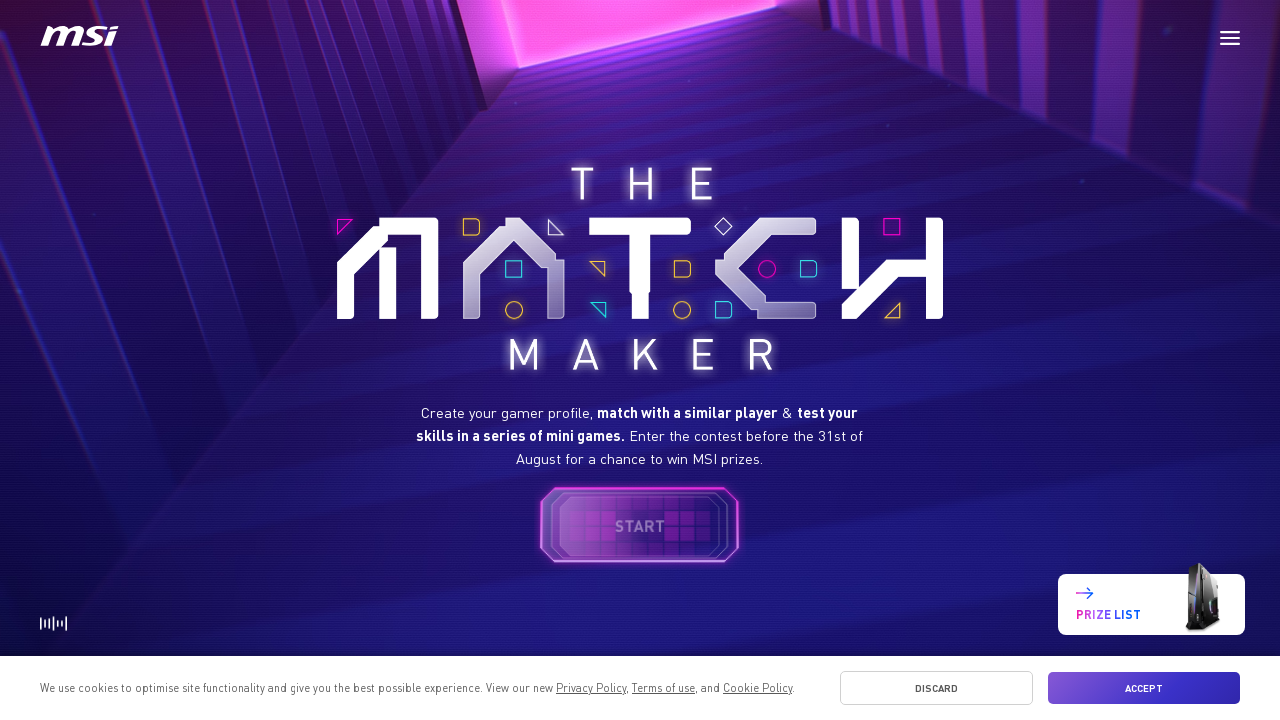

Clicked the third Profile button at (752, 360) on internal:role=button[name="Profile"i] >> nth=2
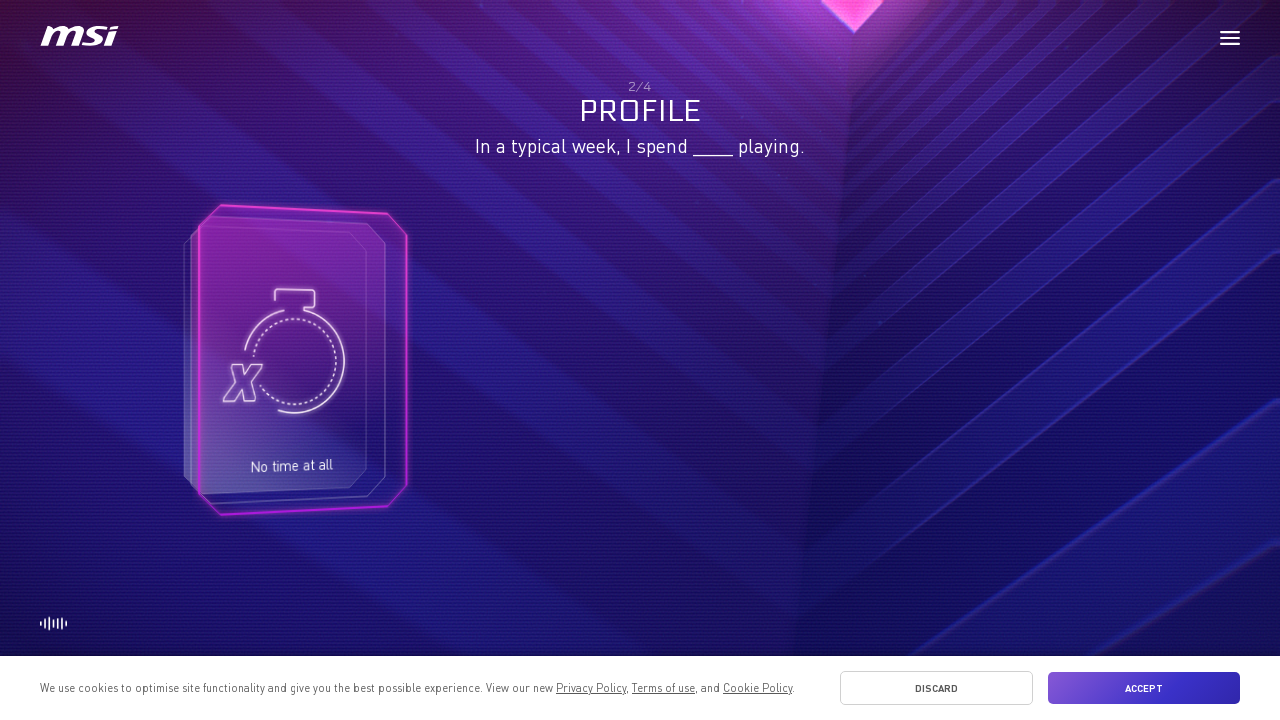

Clicked the first Profile button at (302, 360) on internal:role=button[name="Profile"i] >> nth=0
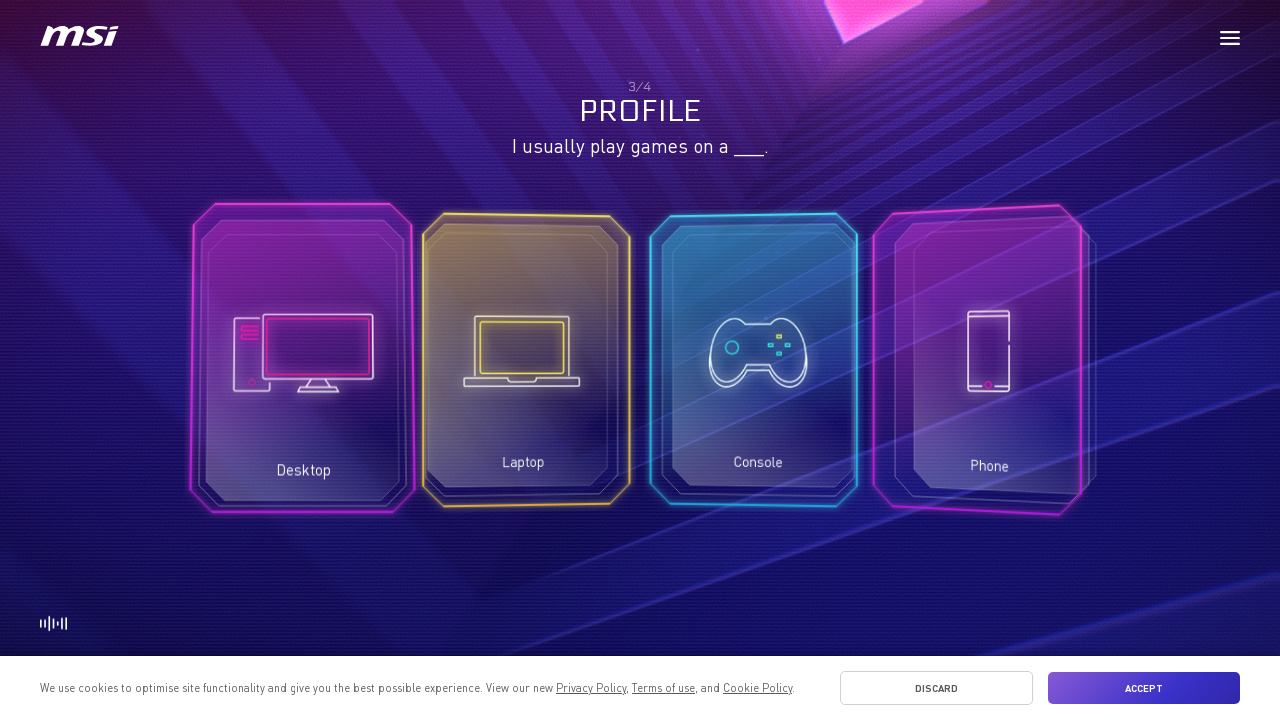

Clicked the first Profile button again at (302, 360) on internal:role=button[name="Profile"i] >> nth=0
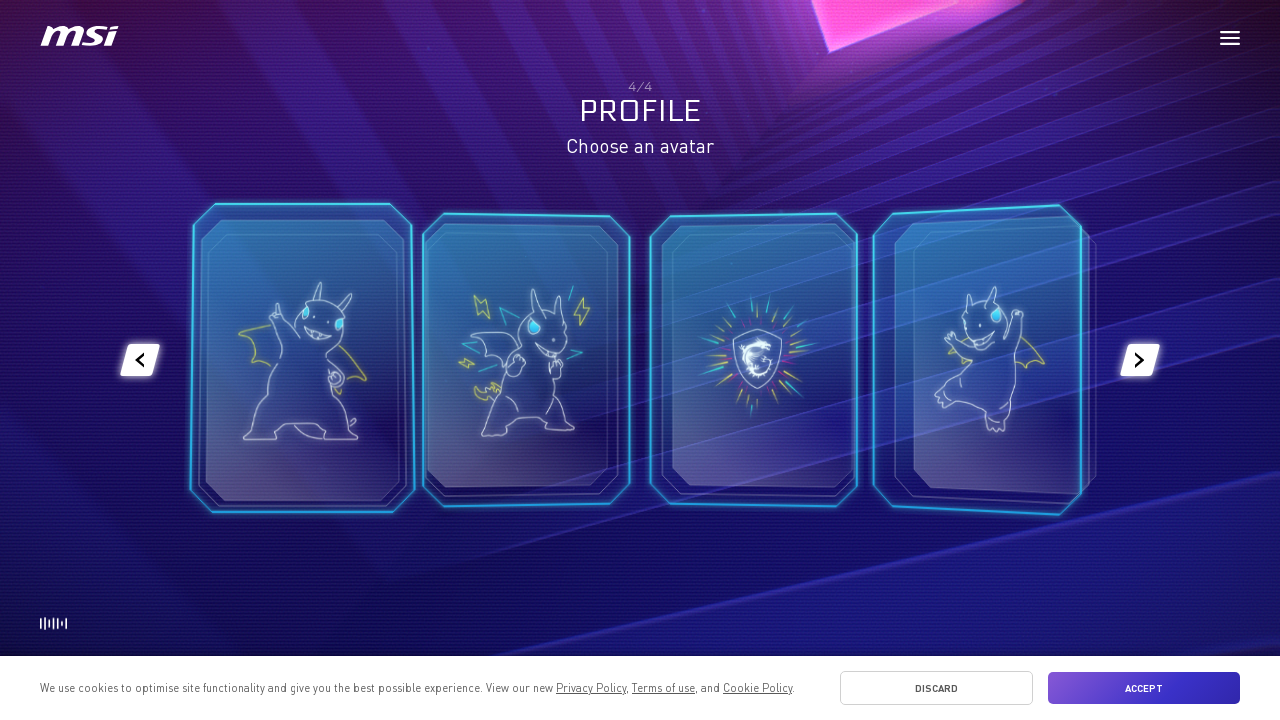

Clicked the third Profile button at (752, 360) on internal:role=button[name="Profile"i] >> nth=2
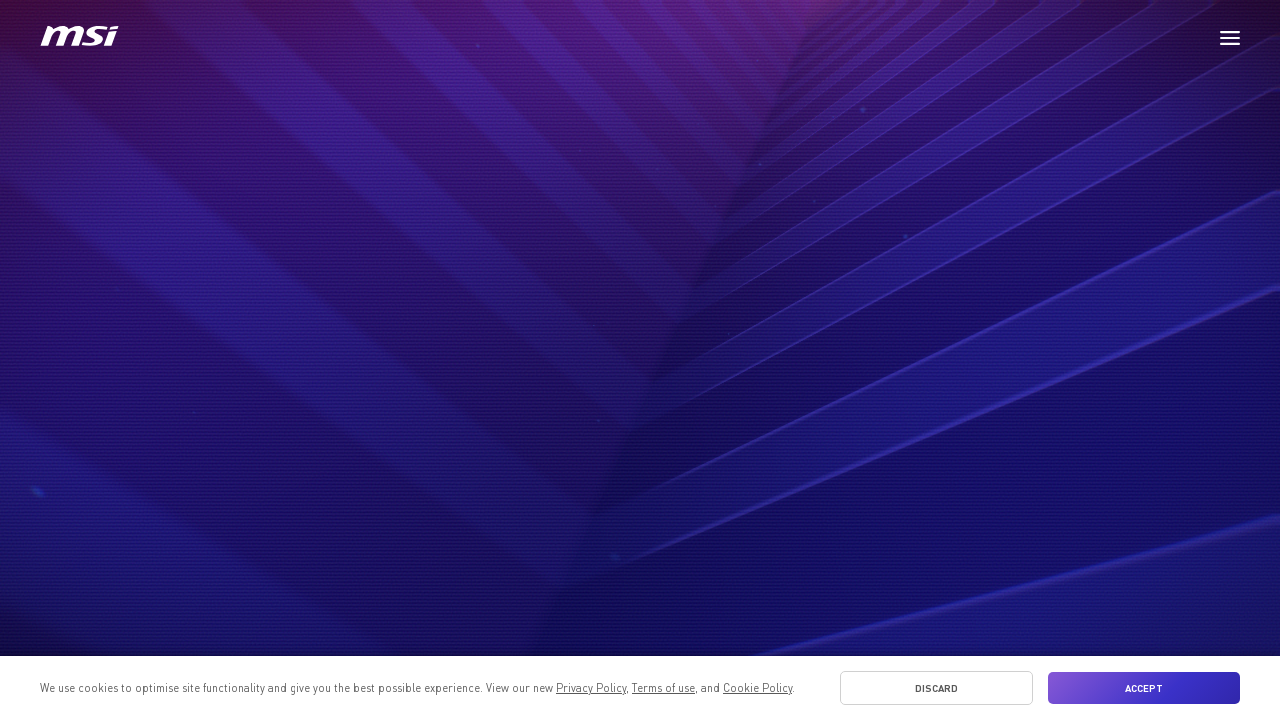

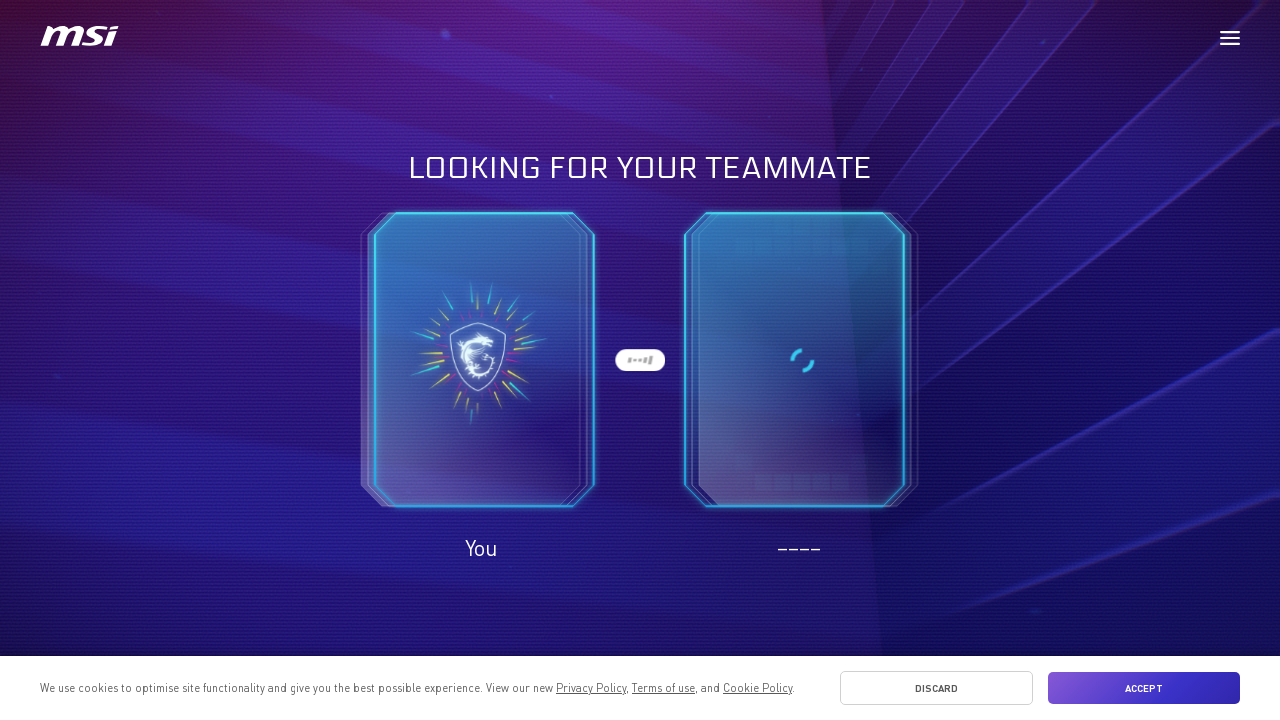